Tests un-marking todo items as complete by unchecking their checkboxes

Starting URL: https://demo.playwright.dev/todomvc

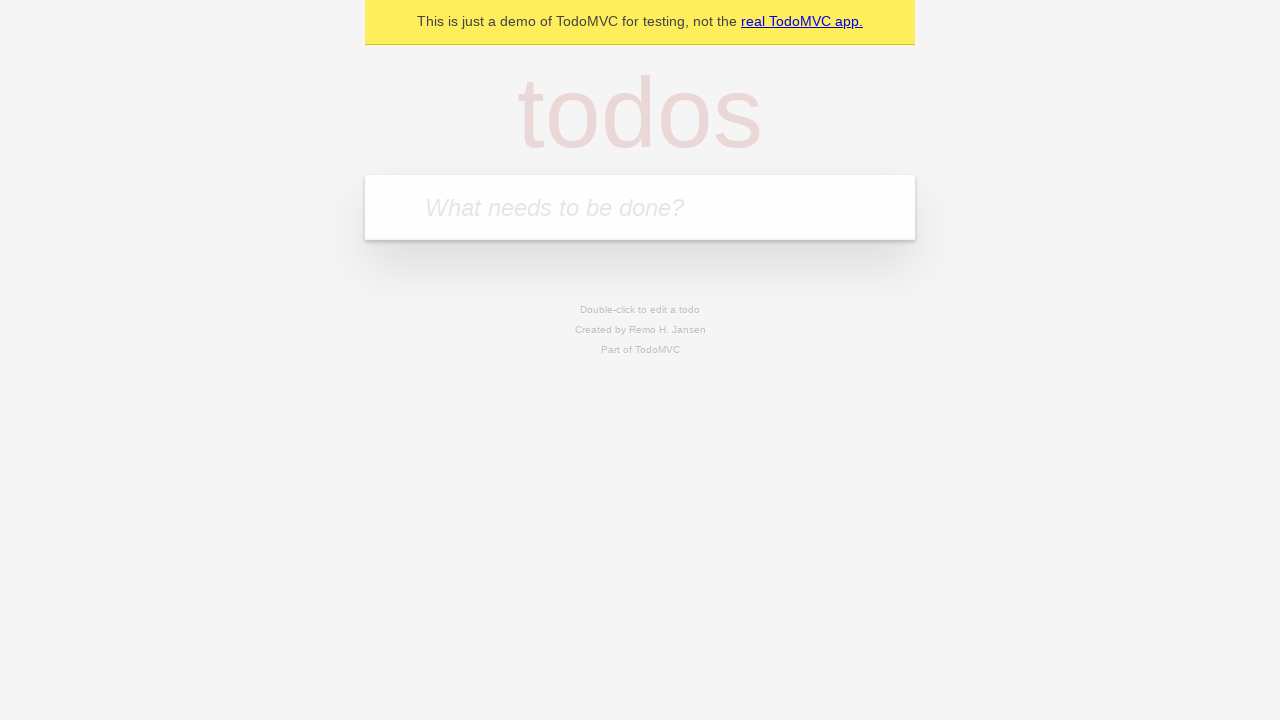

Filled todo input with 'buy some cheese' on internal:attr=[placeholder="What needs to be done?"i]
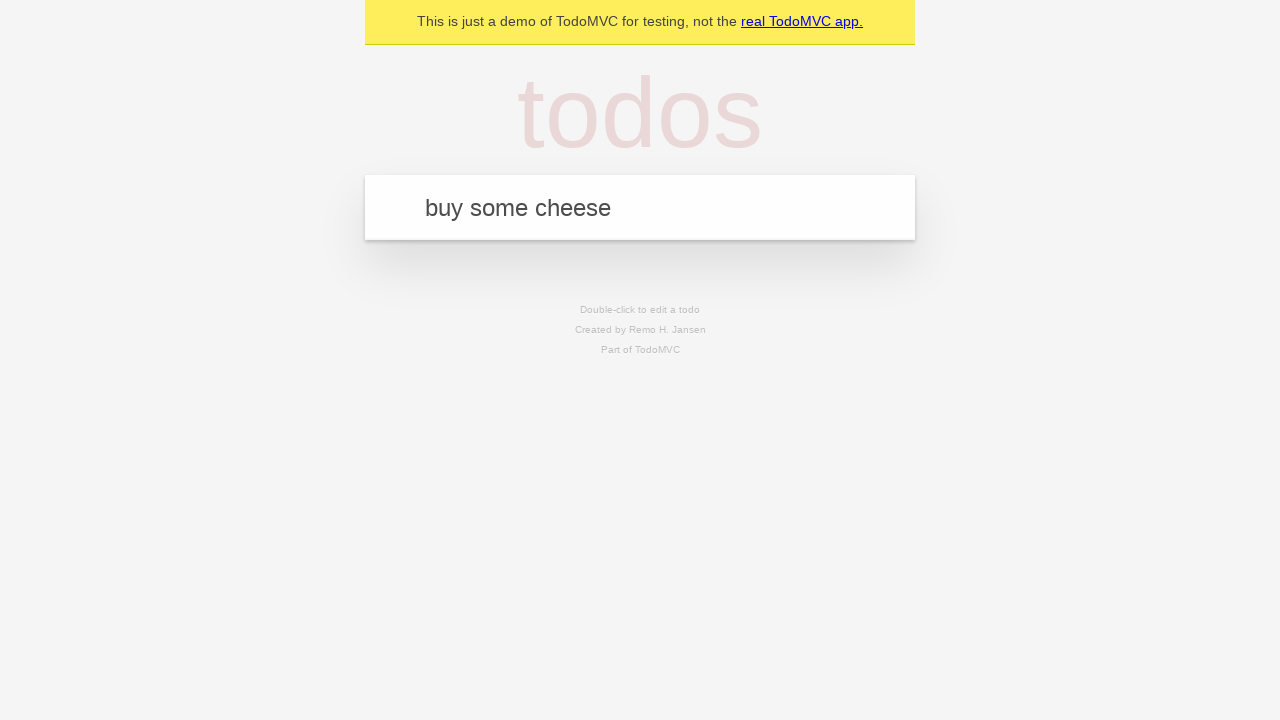

Pressed Enter to create first todo item on internal:attr=[placeholder="What needs to be done?"i]
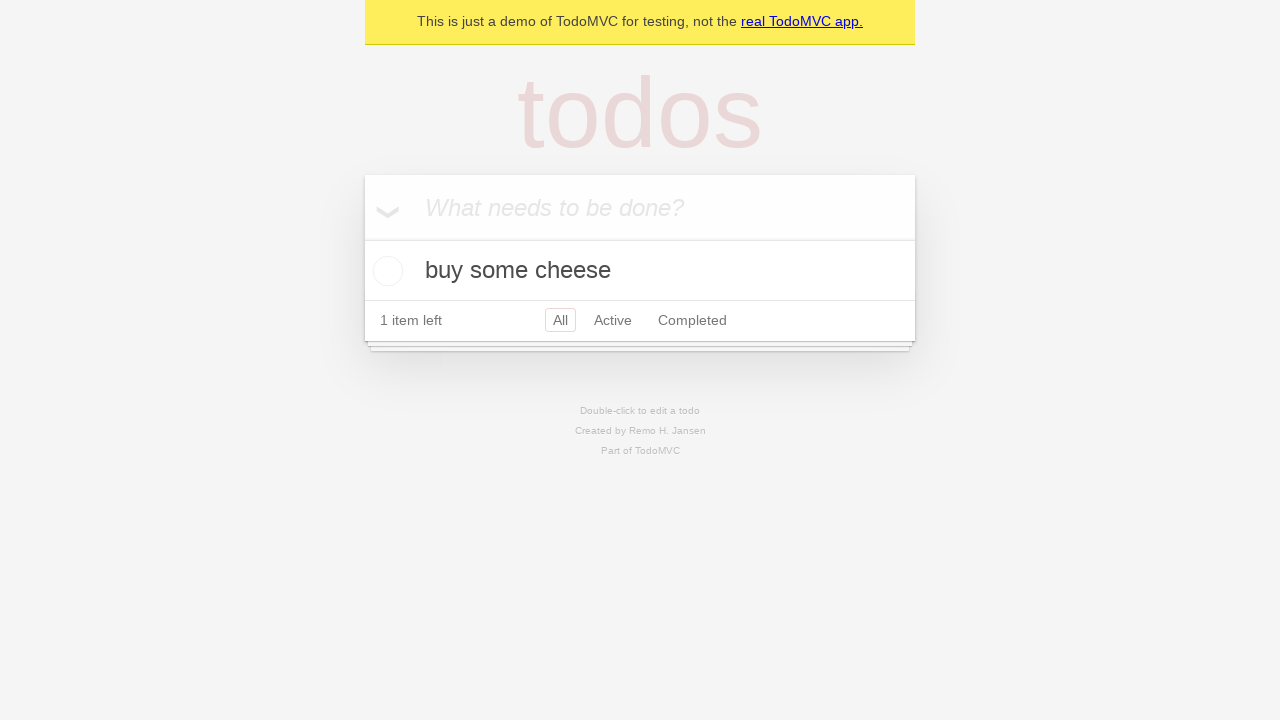

Filled todo input with 'feed the cat' on internal:attr=[placeholder="What needs to be done?"i]
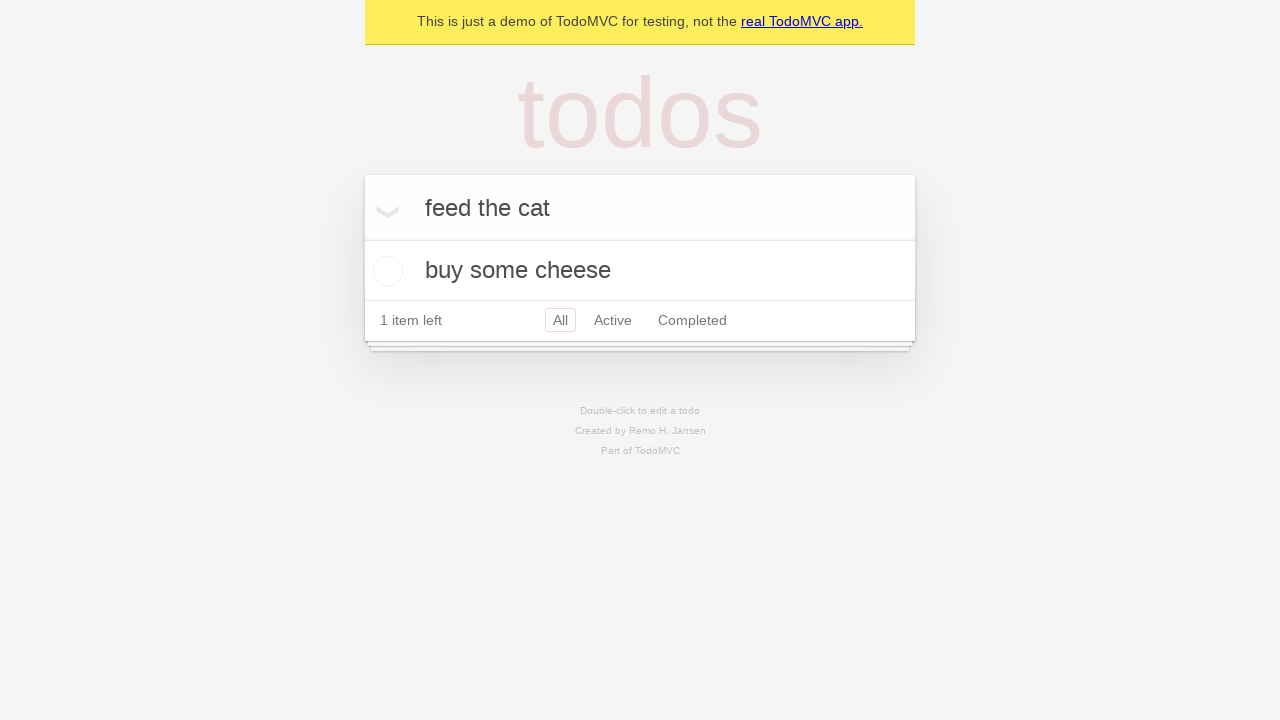

Pressed Enter to create second todo item on internal:attr=[placeholder="What needs to be done?"i]
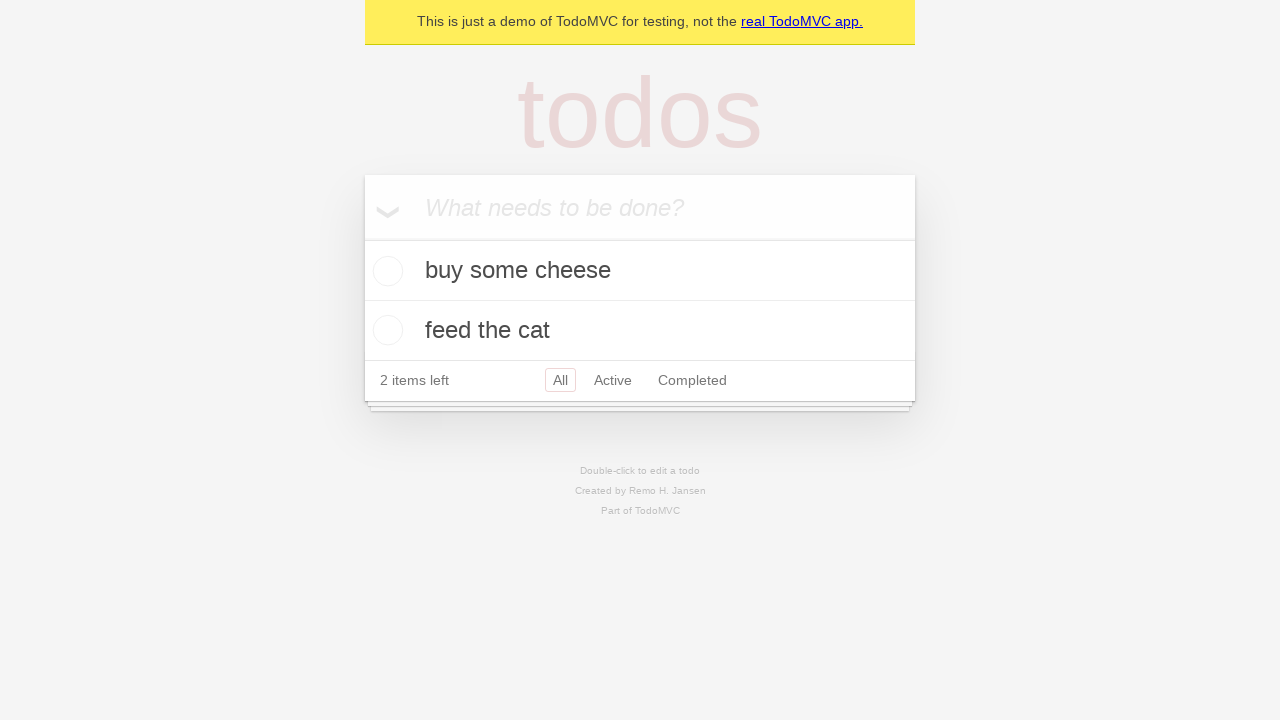

Checked checkbox on first todo item to mark it complete at (385, 271) on internal:testid=[data-testid="todo-item"s] >> nth=0 >> internal:role=checkbox
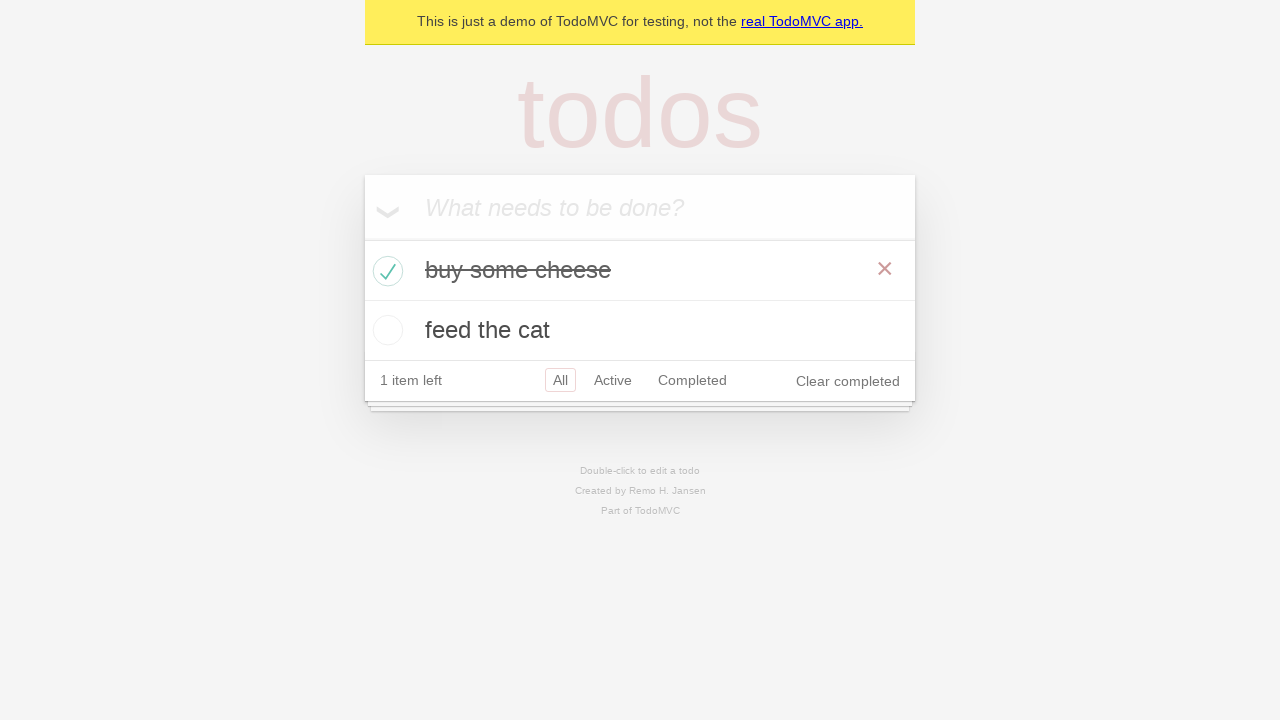

Unchecked checkbox on first todo item to mark it incomplete at (385, 271) on internal:testid=[data-testid="todo-item"s] >> nth=0 >> internal:role=checkbox
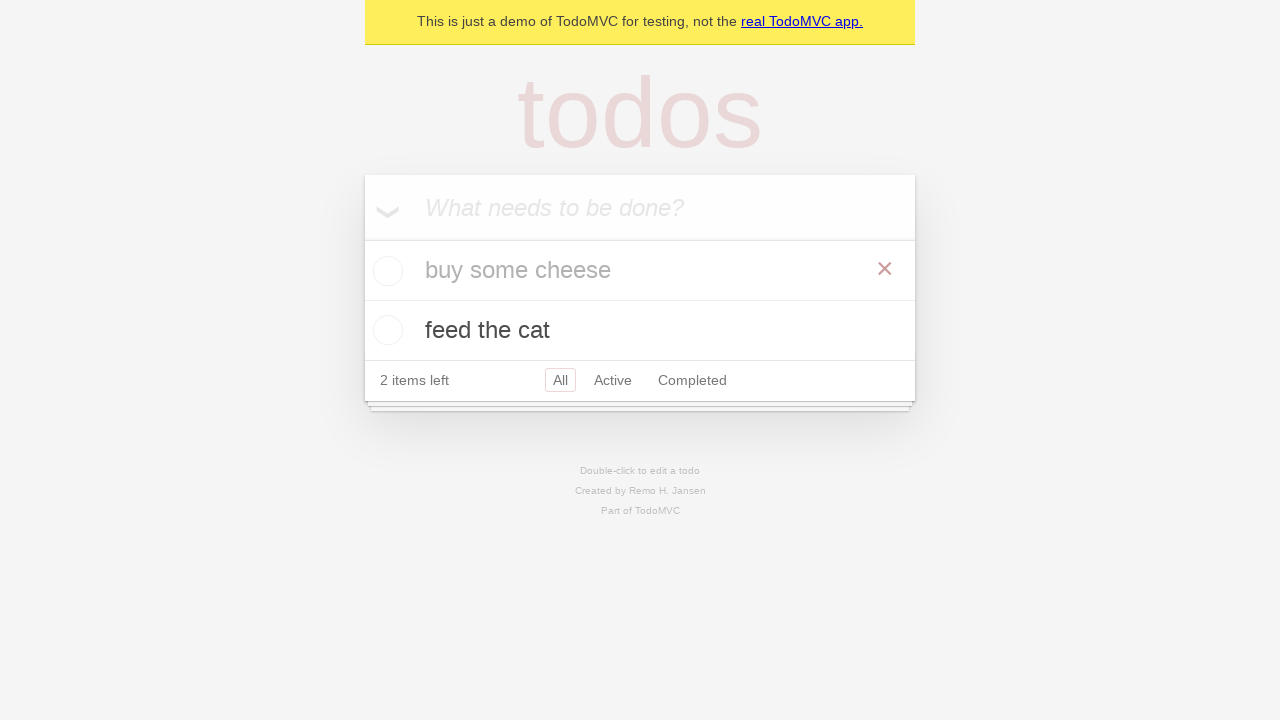

Verified first todo item is no longer marked as completed
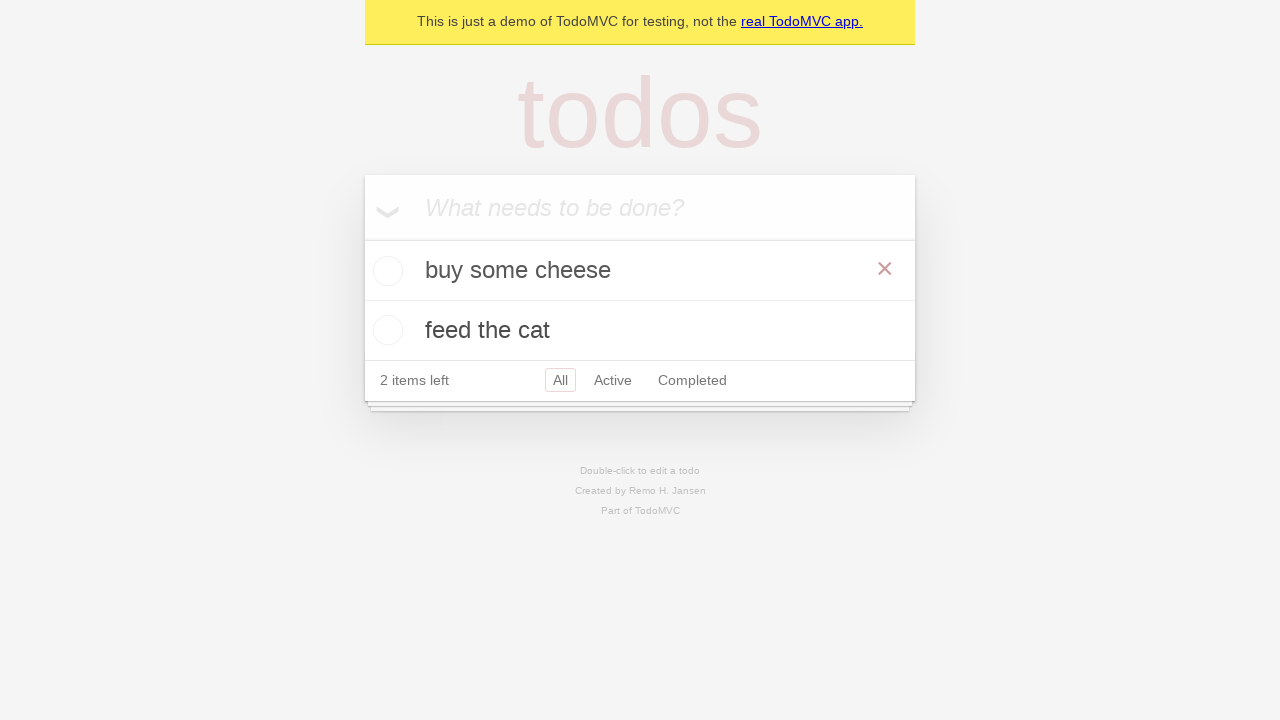

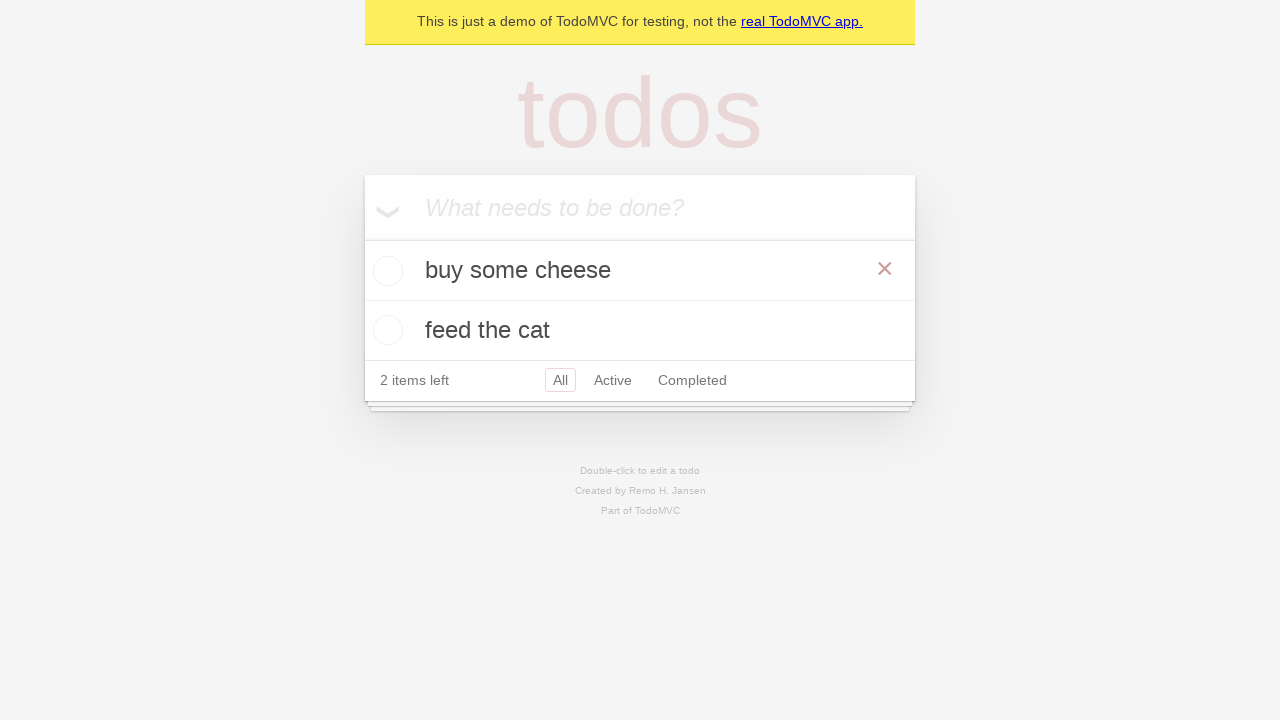